Tests that completed items are removed when Clear completed button is clicked

Starting URL: https://demo.playwright.dev/todomvc

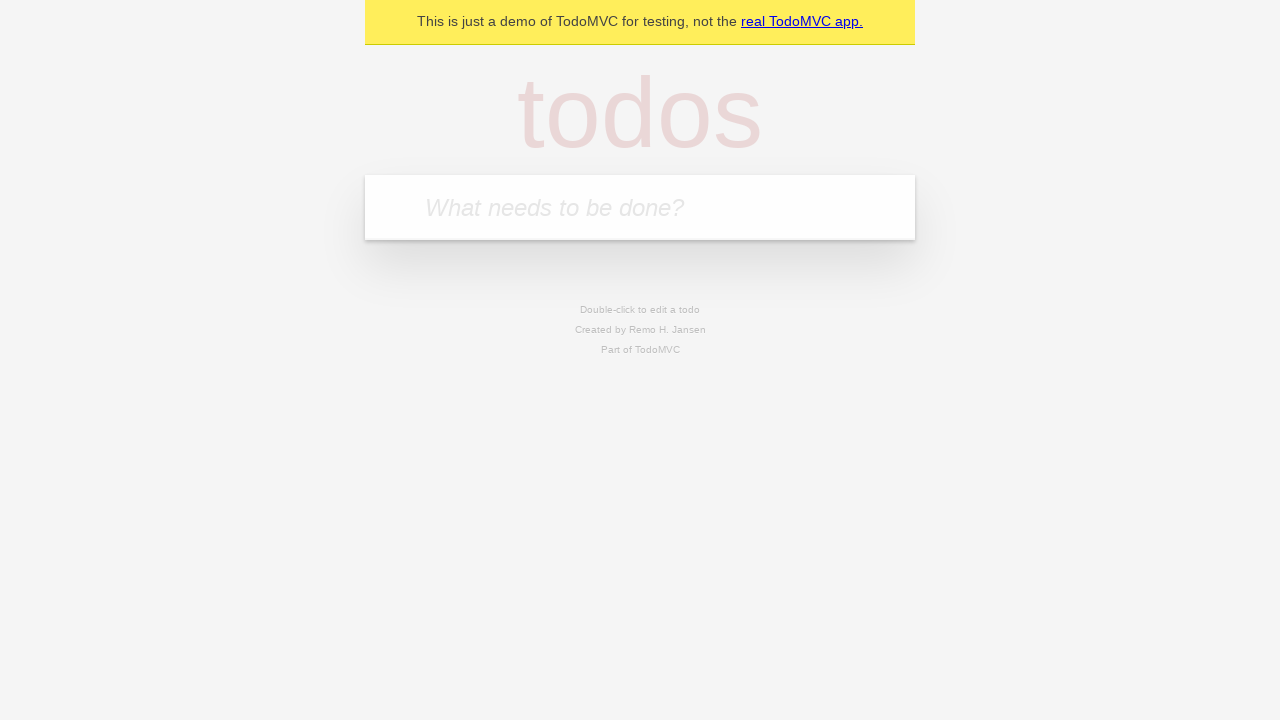

Filled todo input with 'buy some cheese' on internal:attr=[placeholder="What needs to be done?"i]
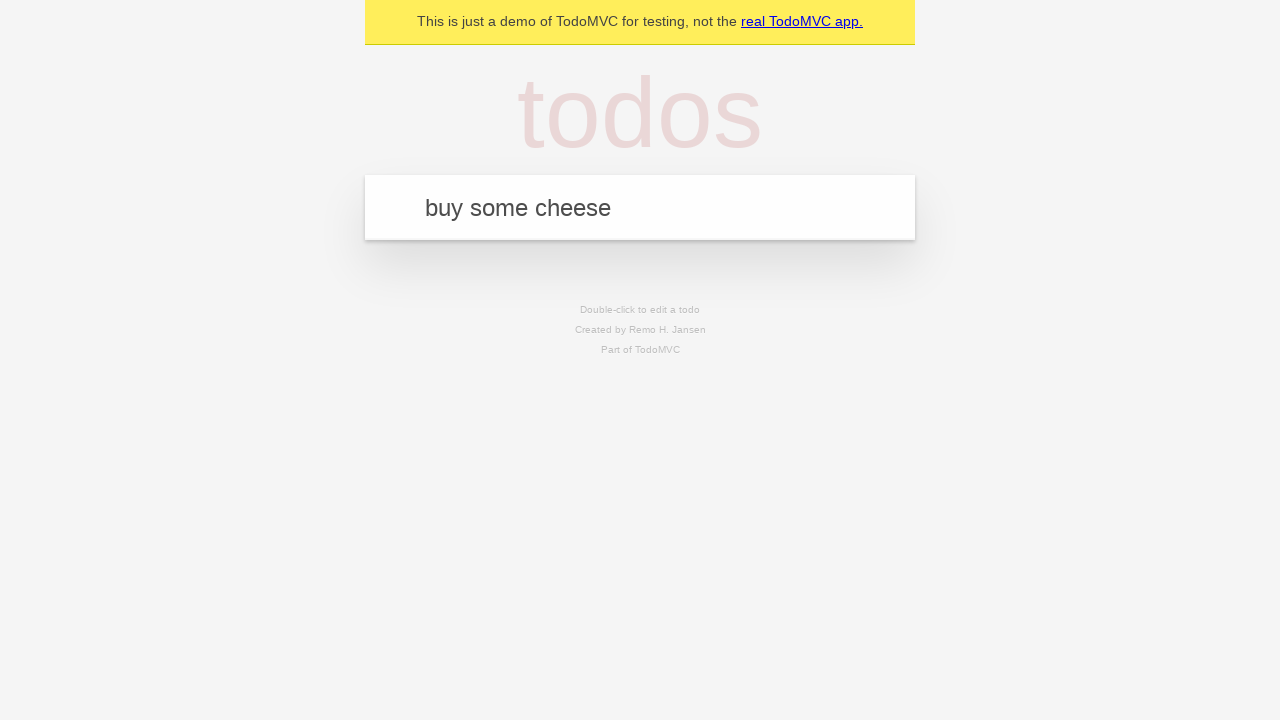

Pressed Enter to create todo 'buy some cheese' on internal:attr=[placeholder="What needs to be done?"i]
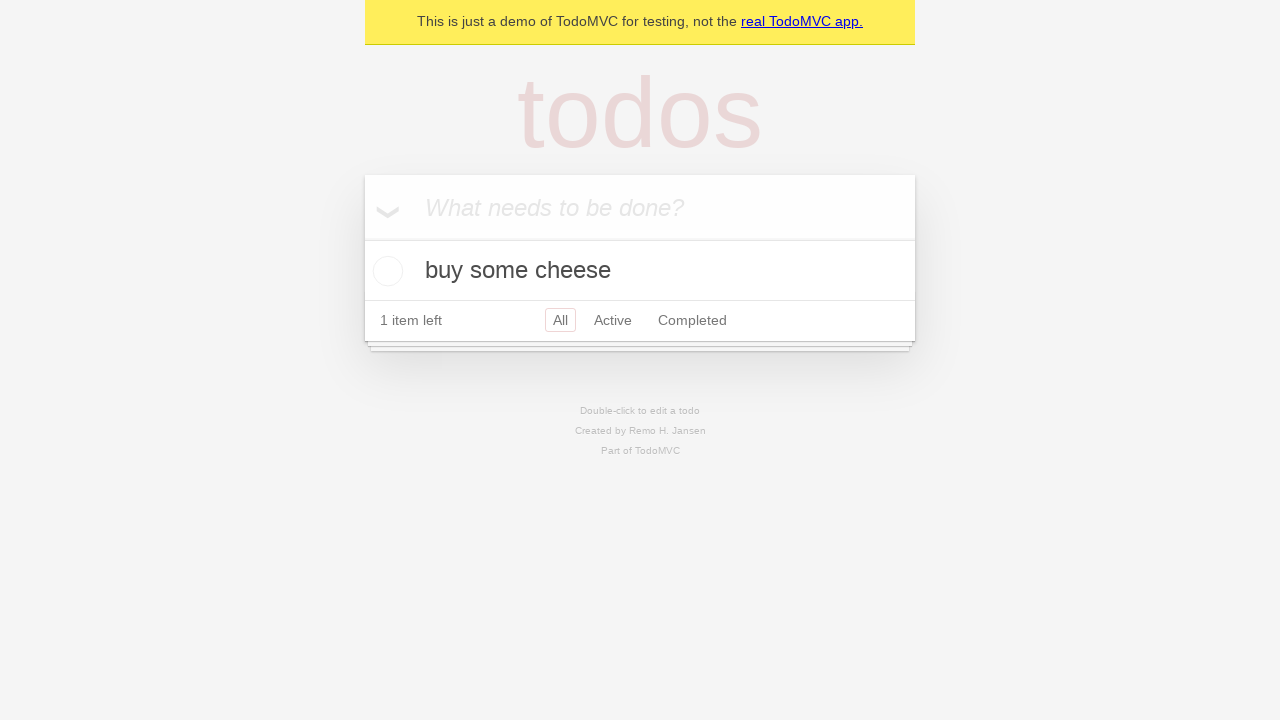

Filled todo input with 'feed the cat' on internal:attr=[placeholder="What needs to be done?"i]
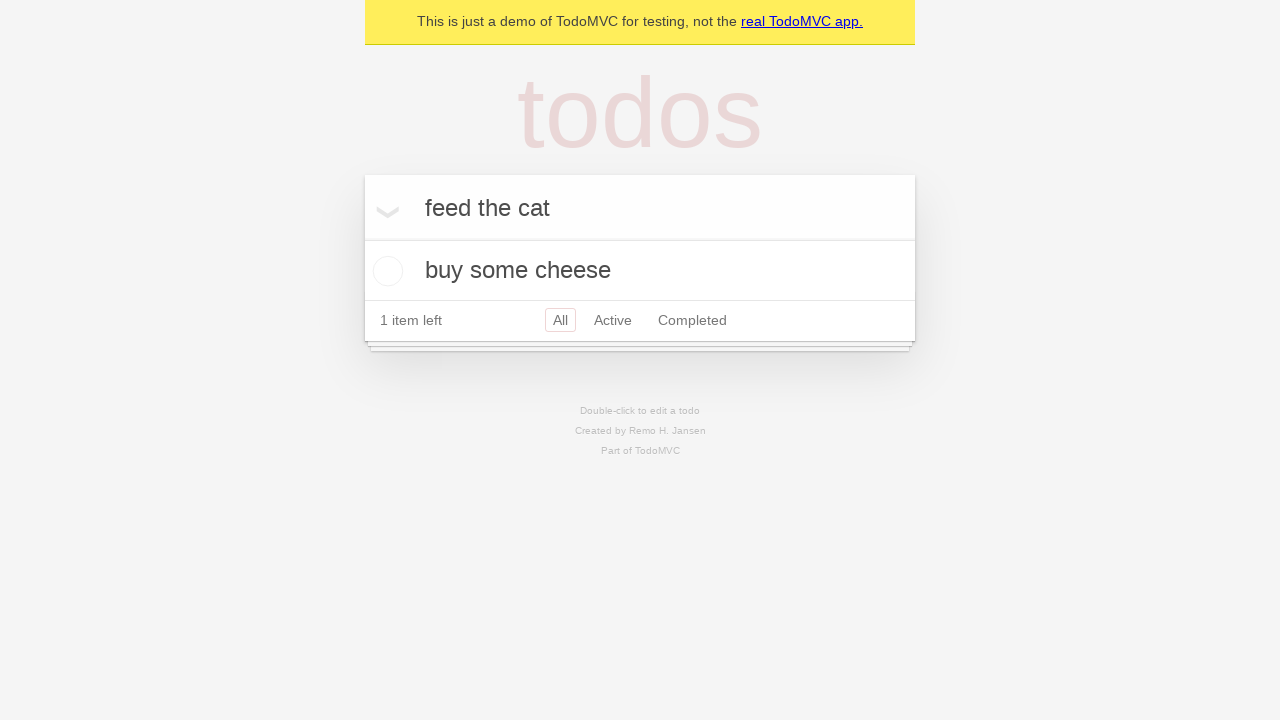

Pressed Enter to create todo 'feed the cat' on internal:attr=[placeholder="What needs to be done?"i]
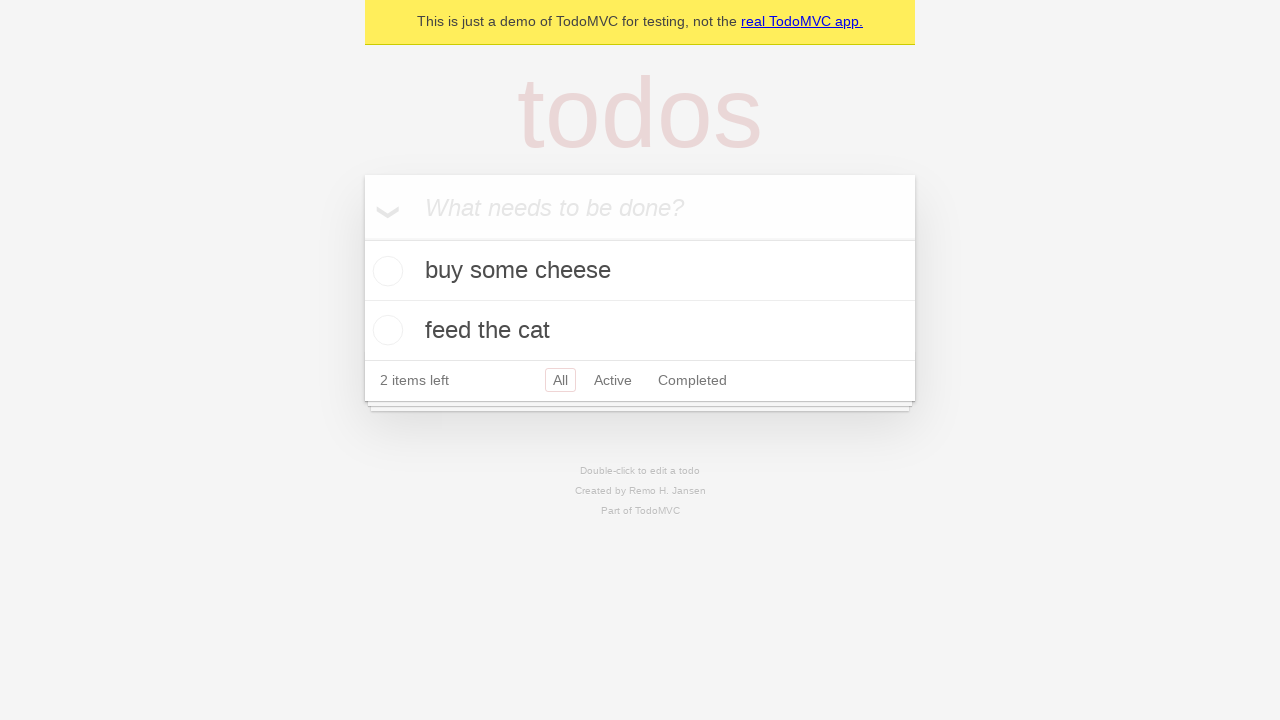

Filled todo input with 'book a doctors appointment' on internal:attr=[placeholder="What needs to be done?"i]
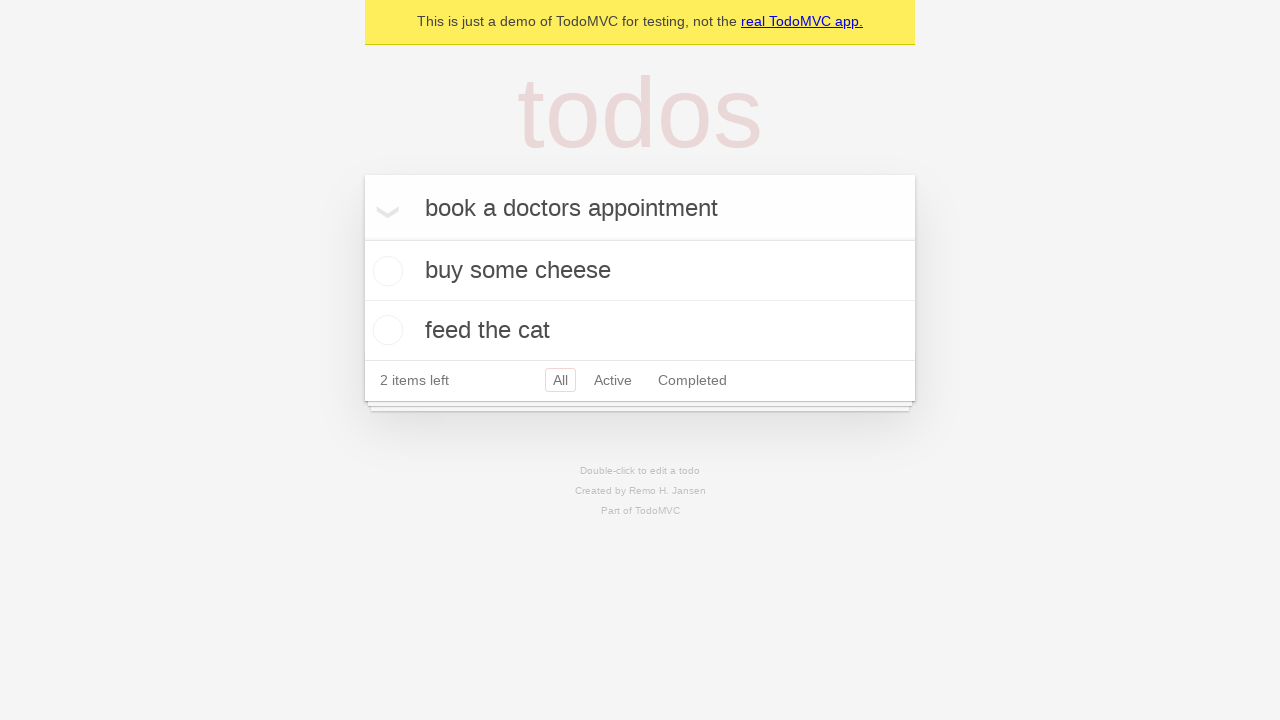

Pressed Enter to create todo 'book a doctors appointment' on internal:attr=[placeholder="What needs to be done?"i]
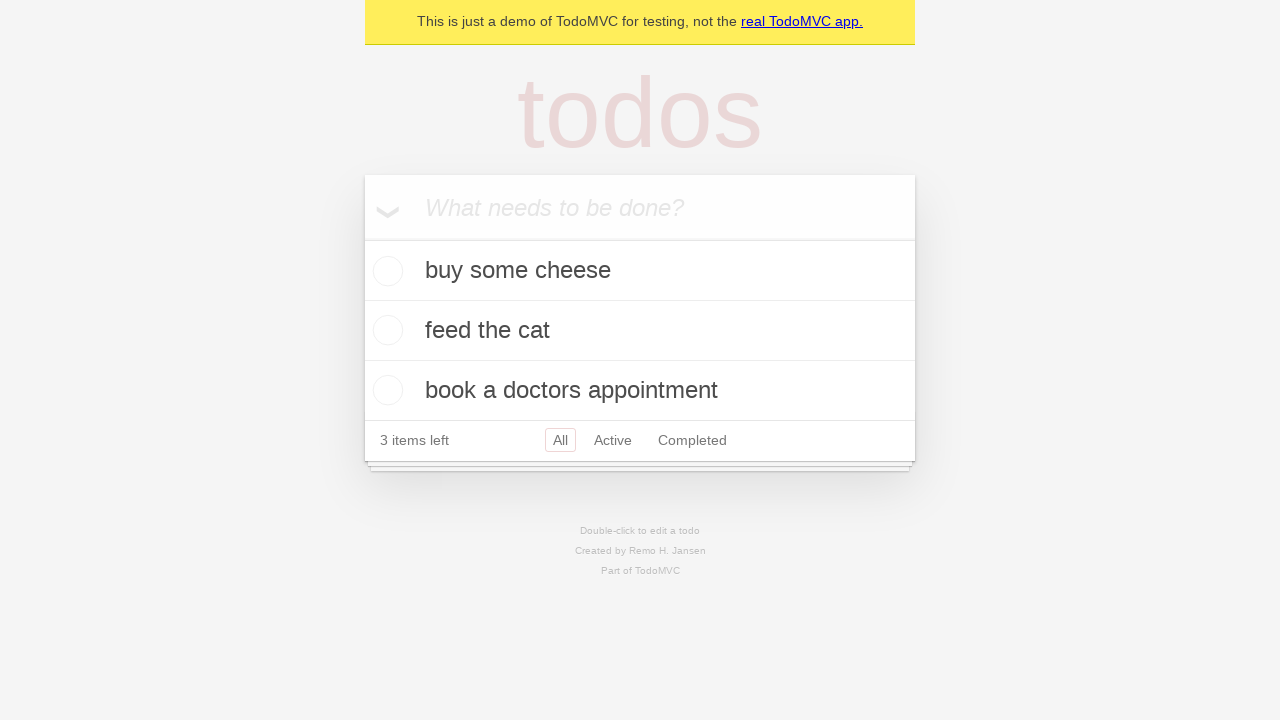

Waited for all 3 todos to be created
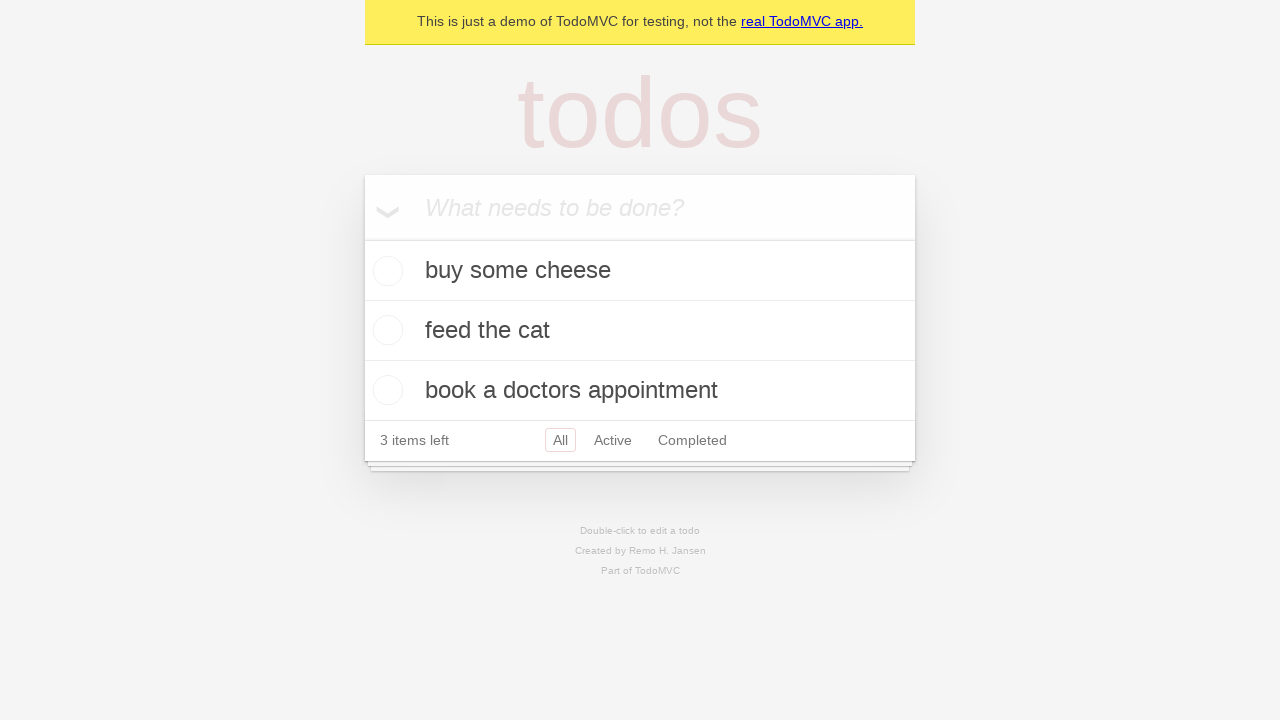

Checked the second todo item as completed at (385, 330) on internal:testid=[data-testid="todo-item"s] >> nth=1 >> internal:role=checkbox
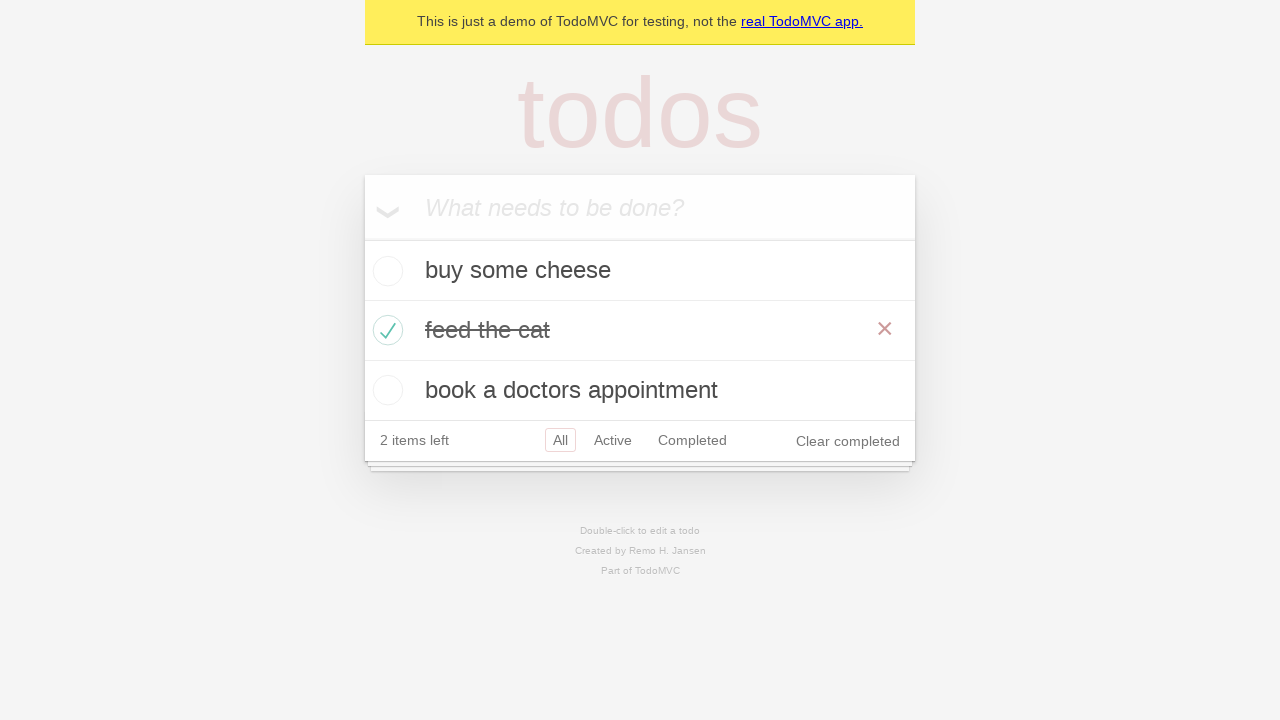

Clicked 'Clear completed' button at (848, 441) on internal:role=button[name="Clear completed"i]
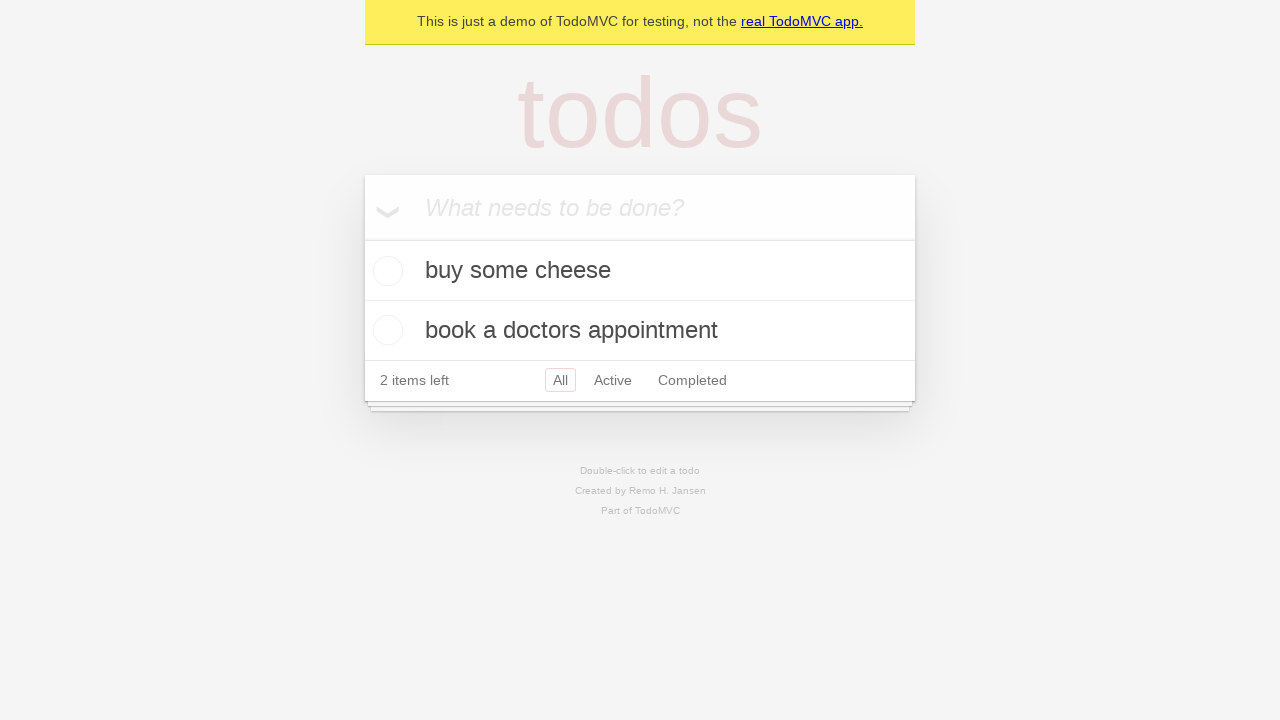

Verified that completed item was removed, 2 todos remaining
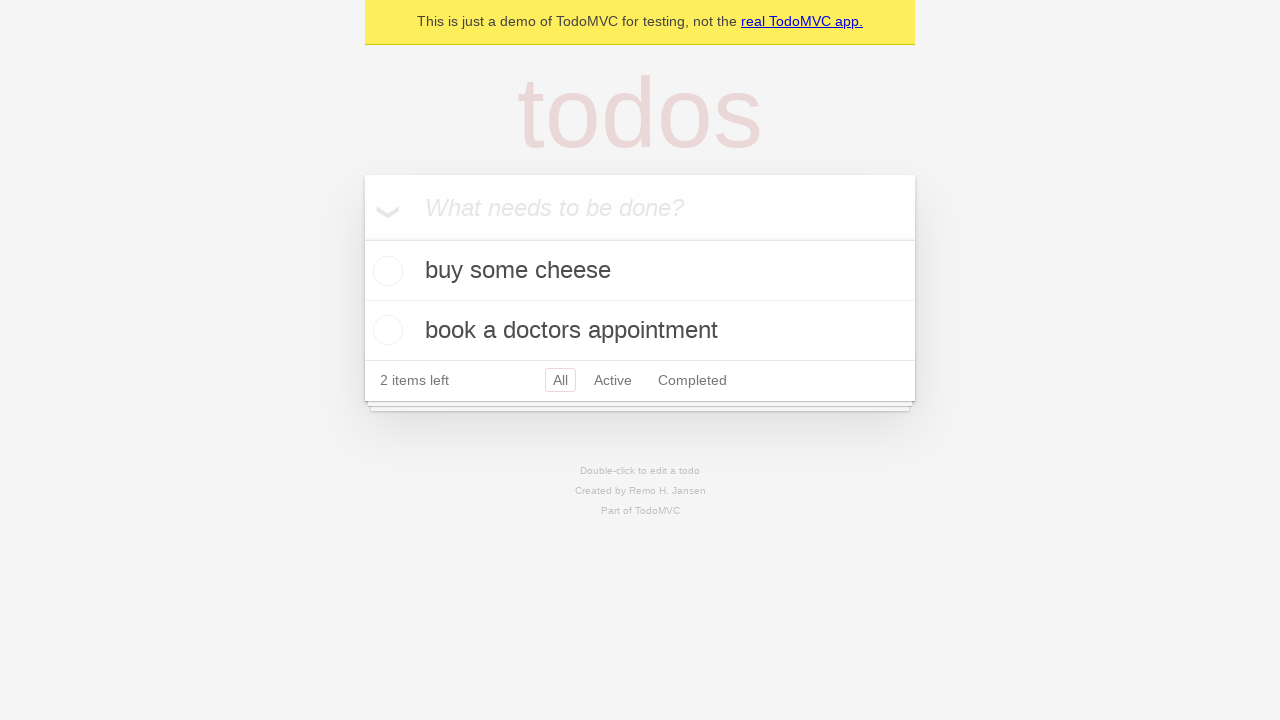

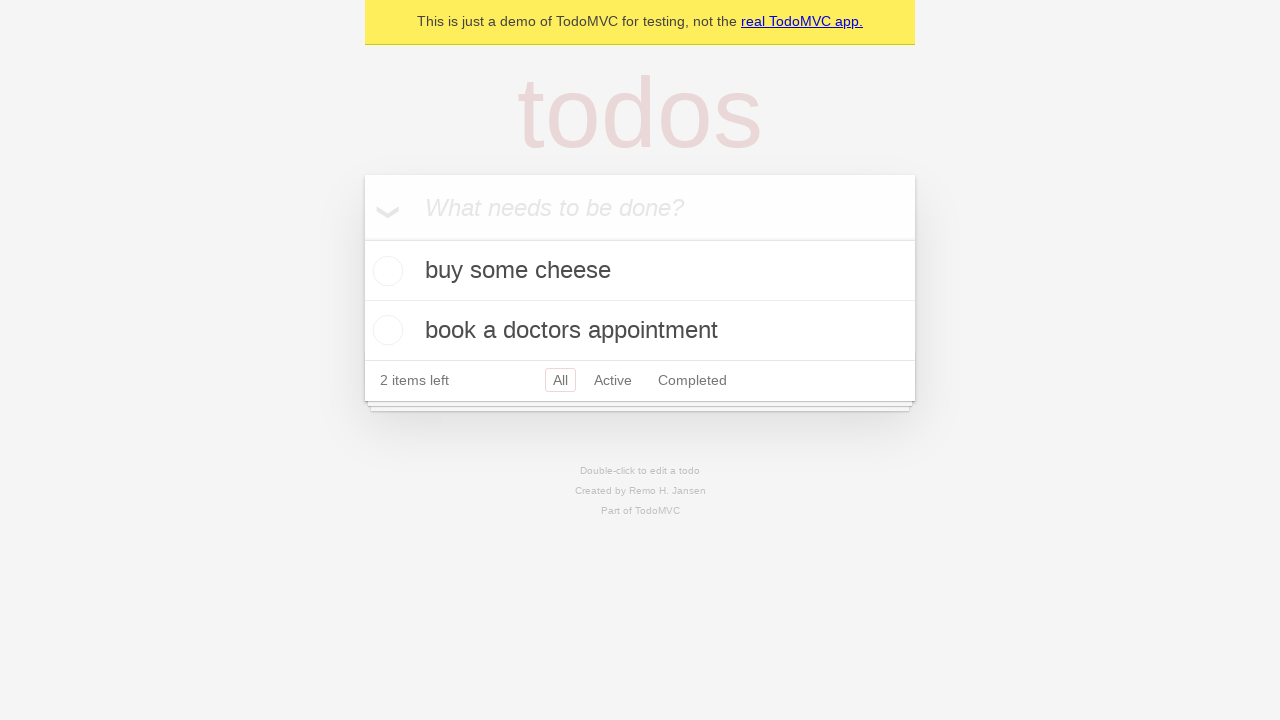